Tests checkbox functionality by checking and unchecking multiple checkboxes on the page

Starting URL: https://the-internet.herokuapp.com/checkboxes

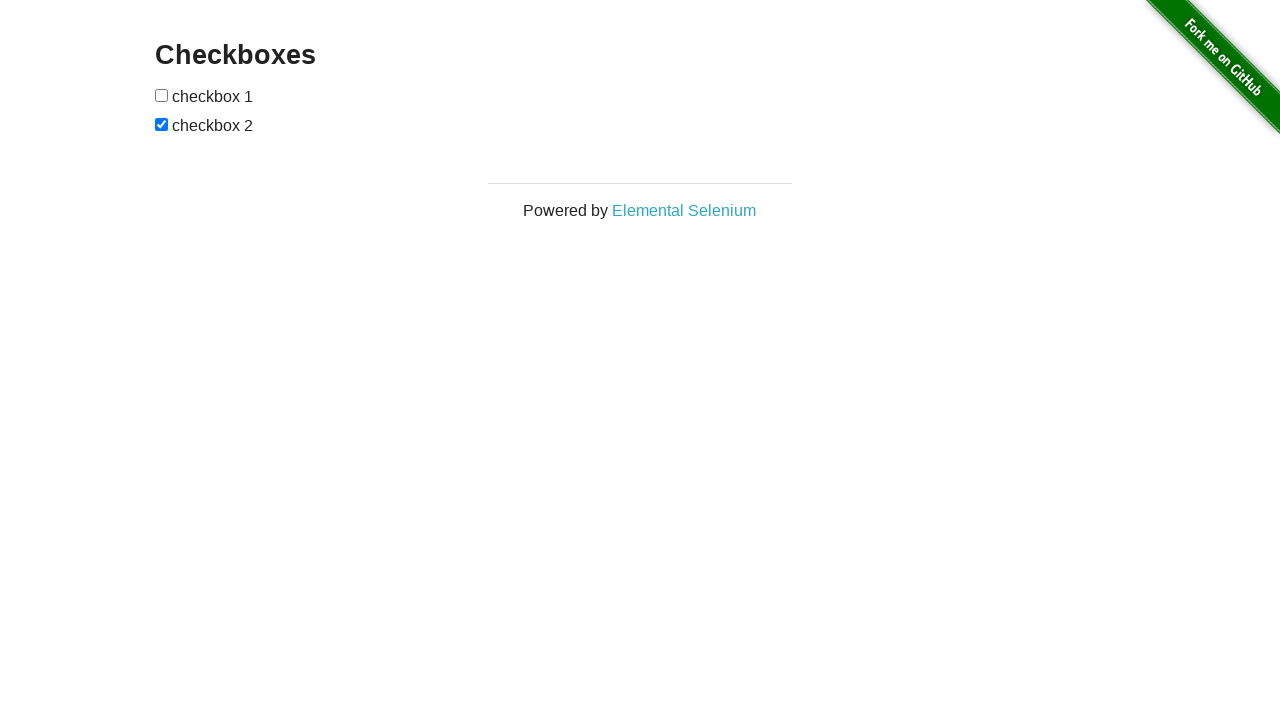

Retrieved all checkboxes from the page
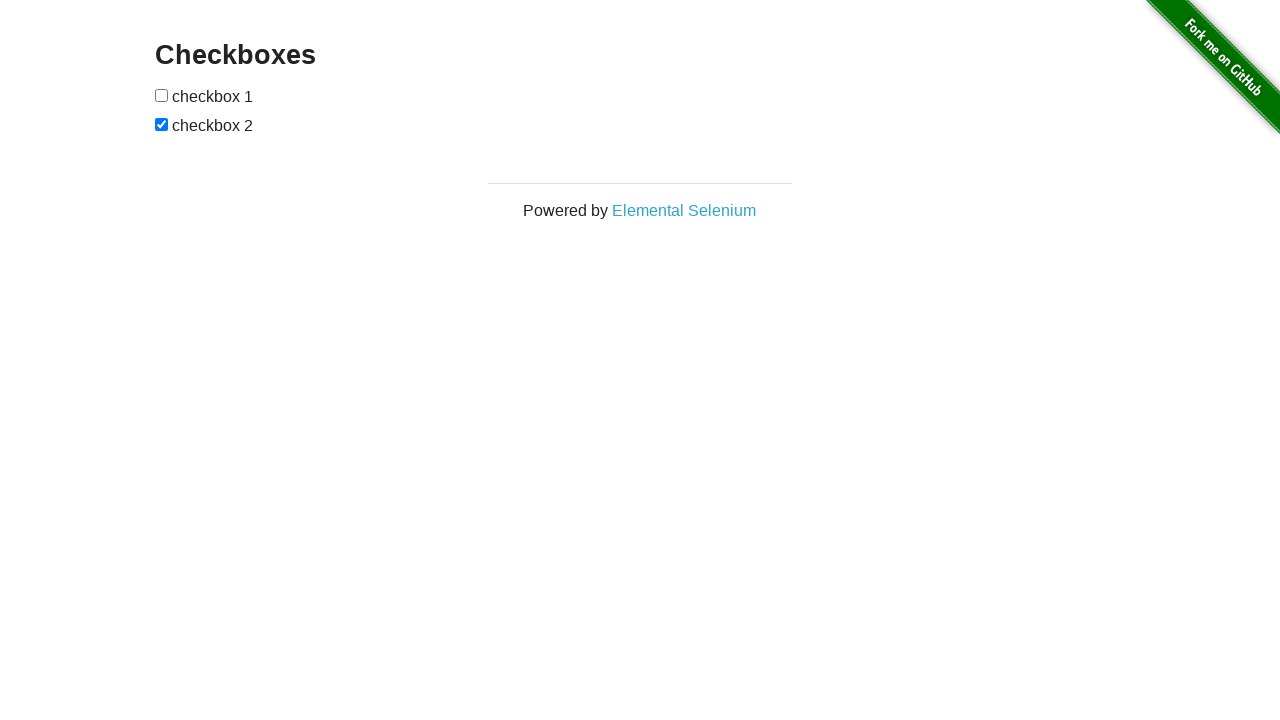

Toggled the first checkbox
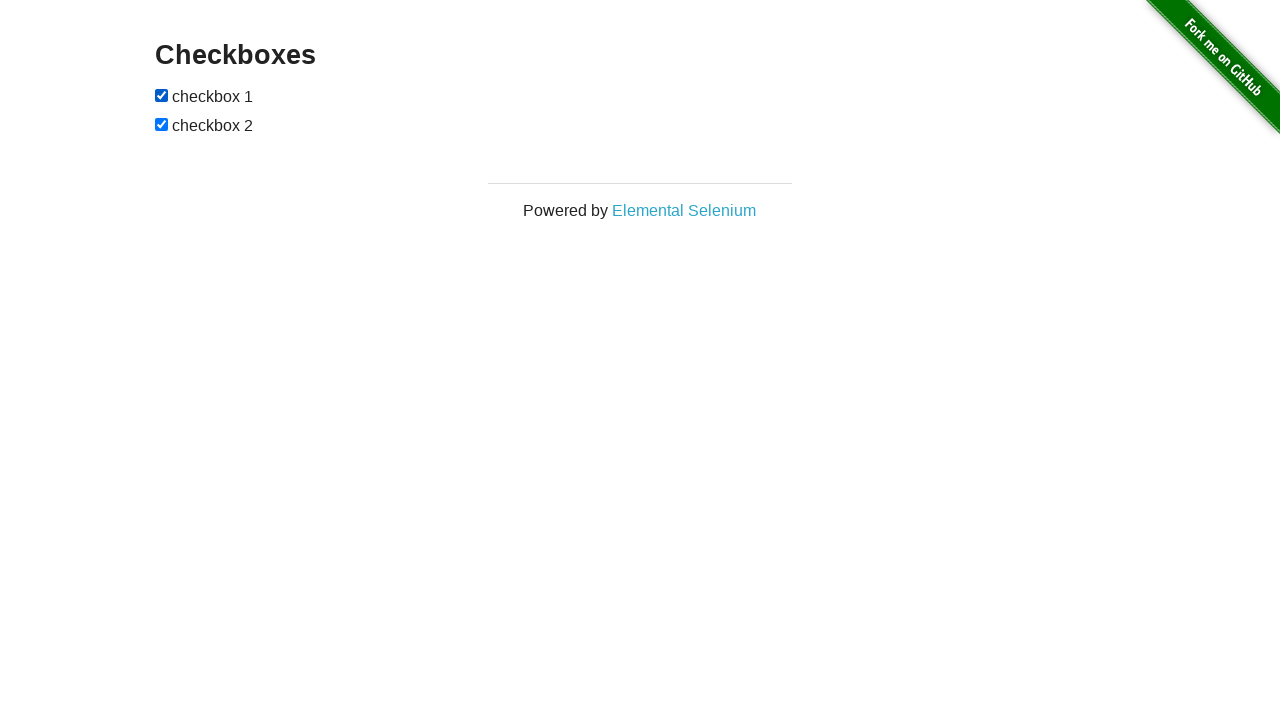

Toggled the second checkbox
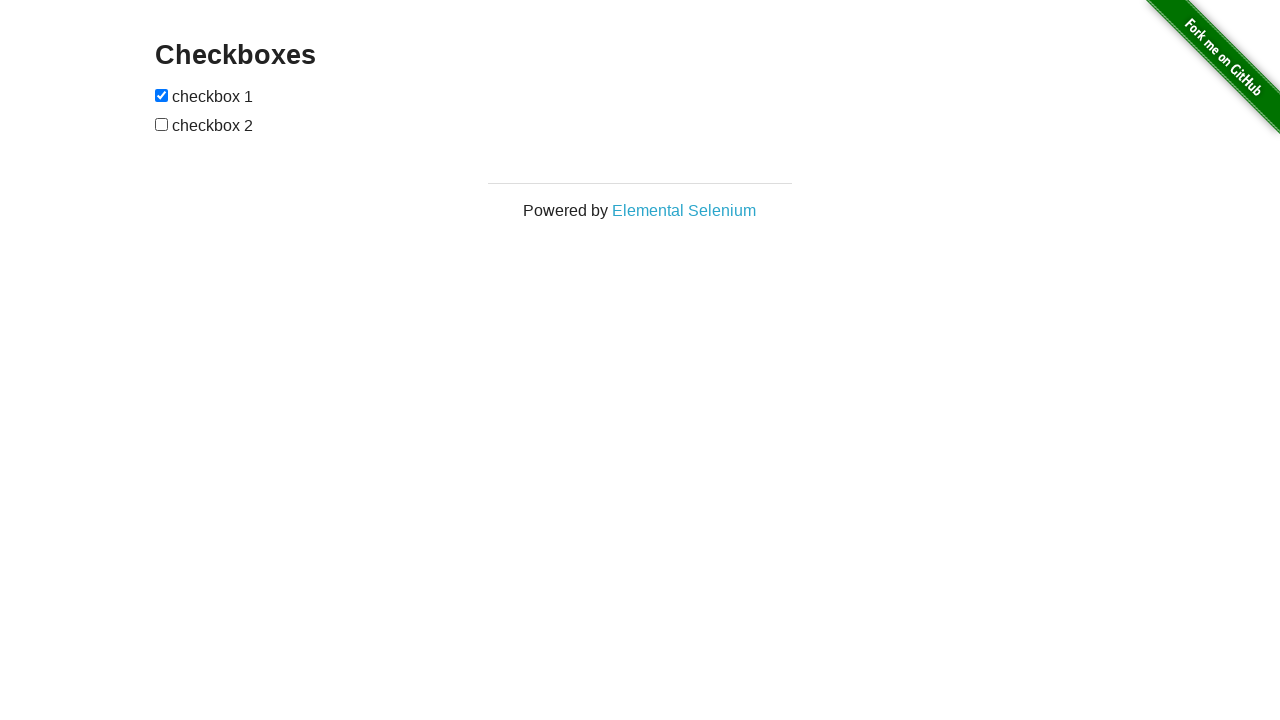

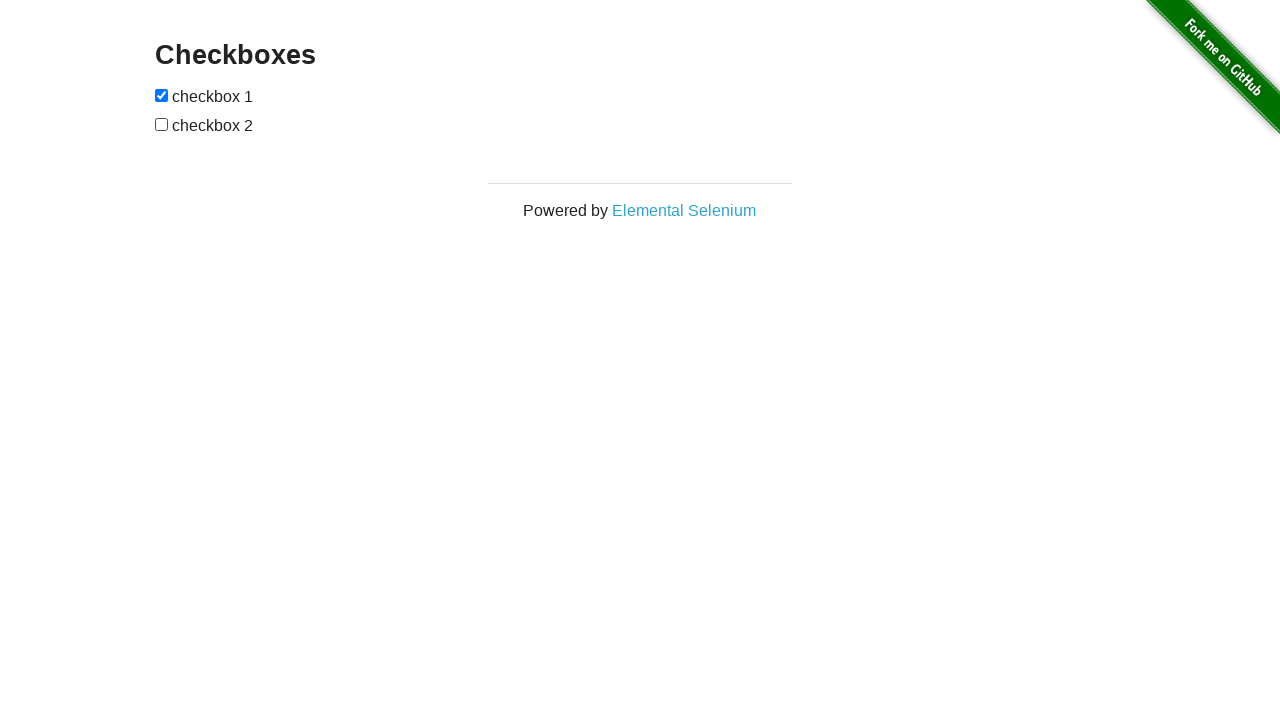